Tests a simple form by filling in first name, last name, city, and country fields, then clicking the submit button.

Starting URL: http://suninjuly.github.io/simple_form_find_task.html

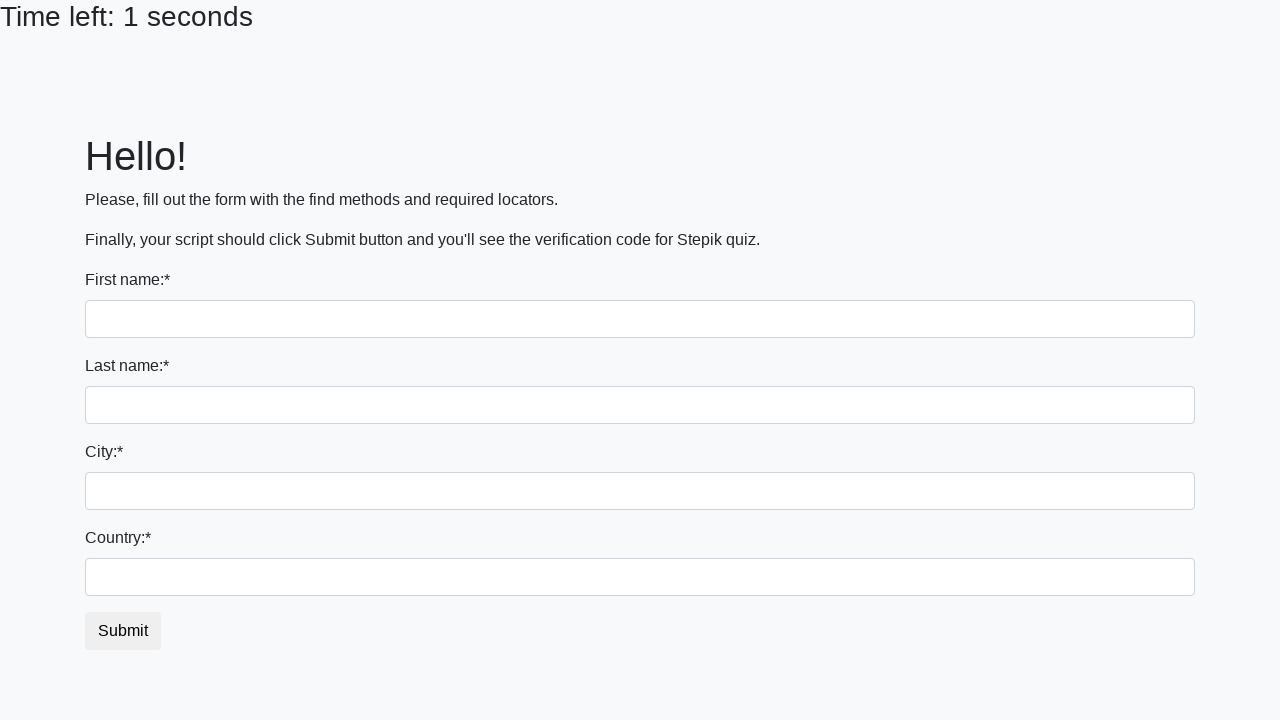

Filled first name field with 'Ivan' on input:first-of-type
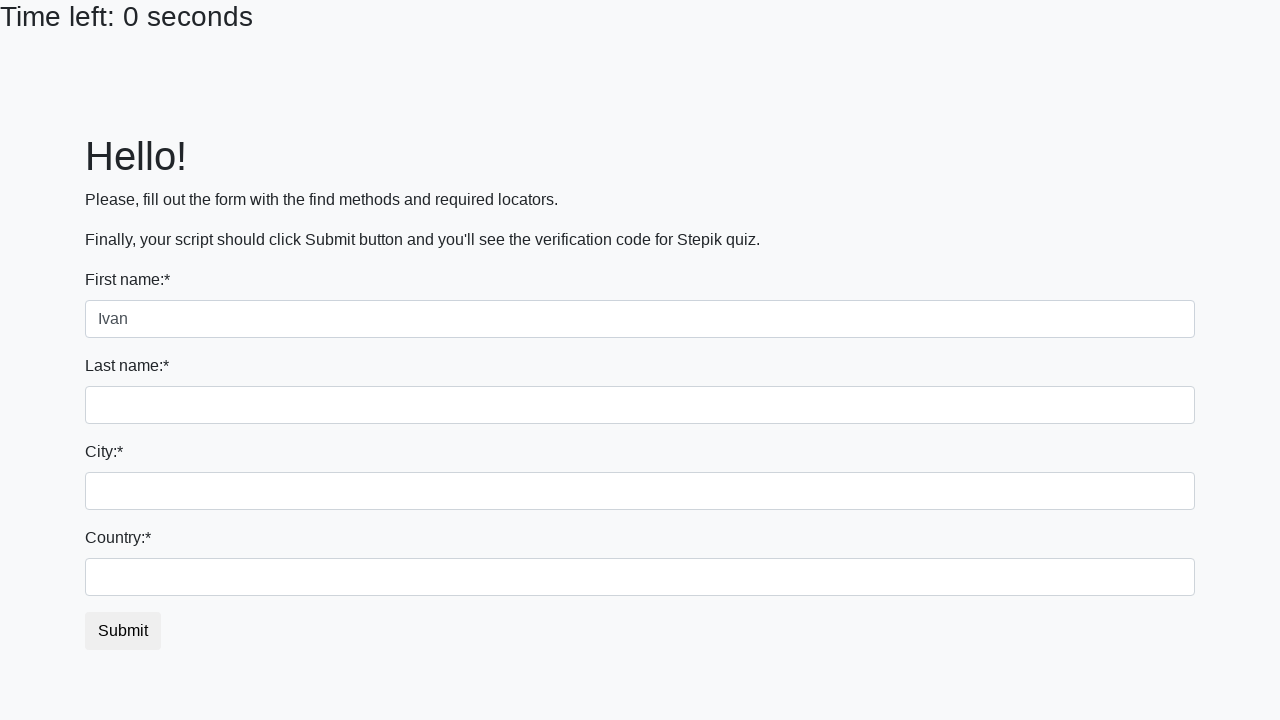

Filled last name field with 'Petrov' on input[name='last_name']
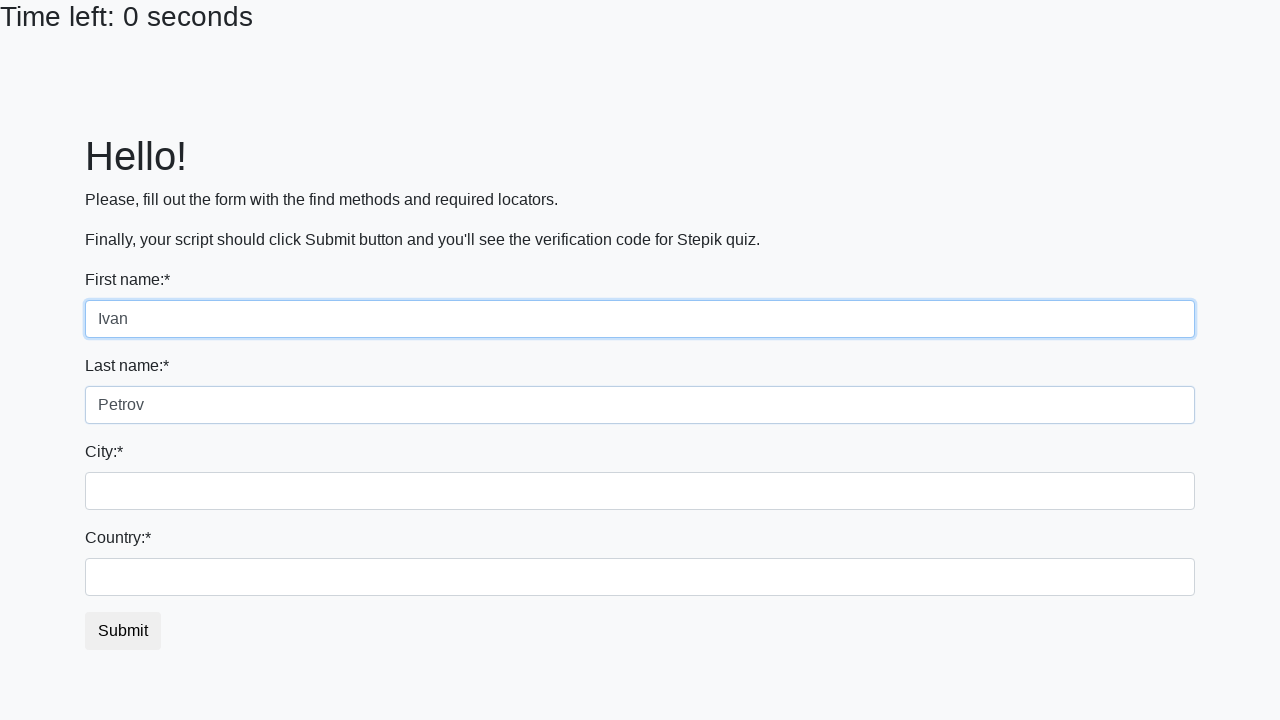

Filled city field with 'Smolensk' on input.city
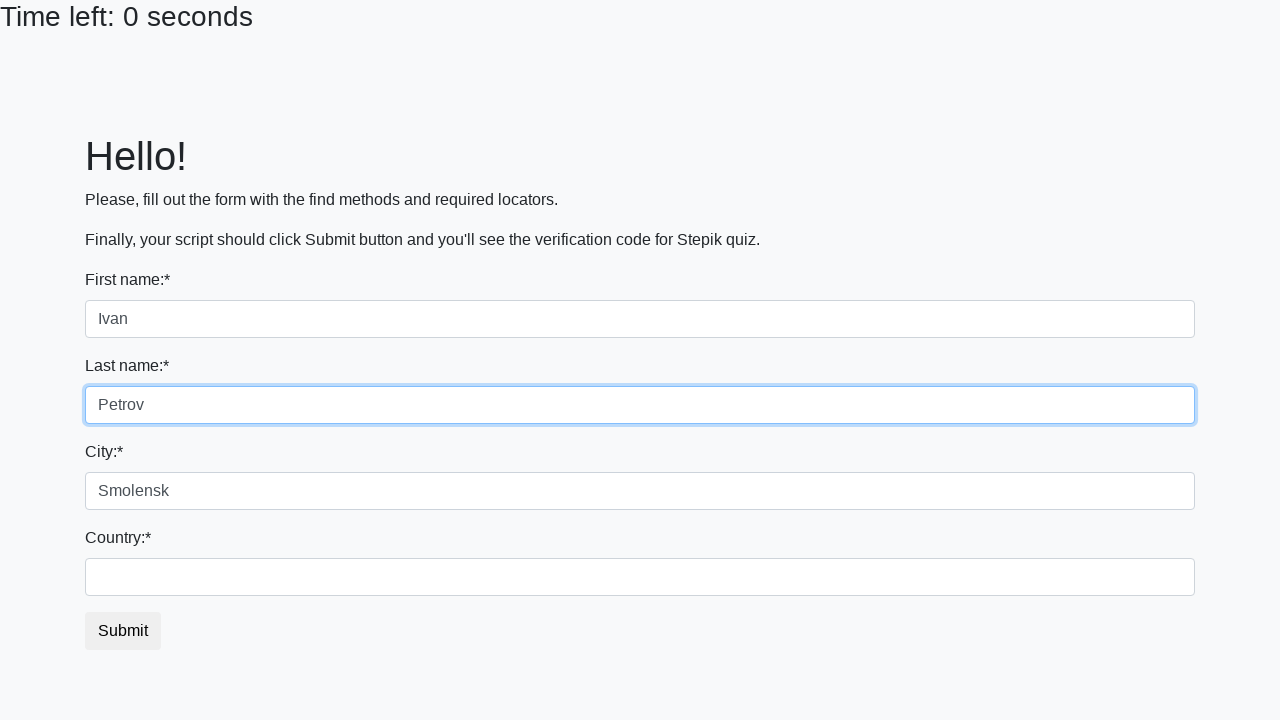

Filled country field with 'Russia' on #country
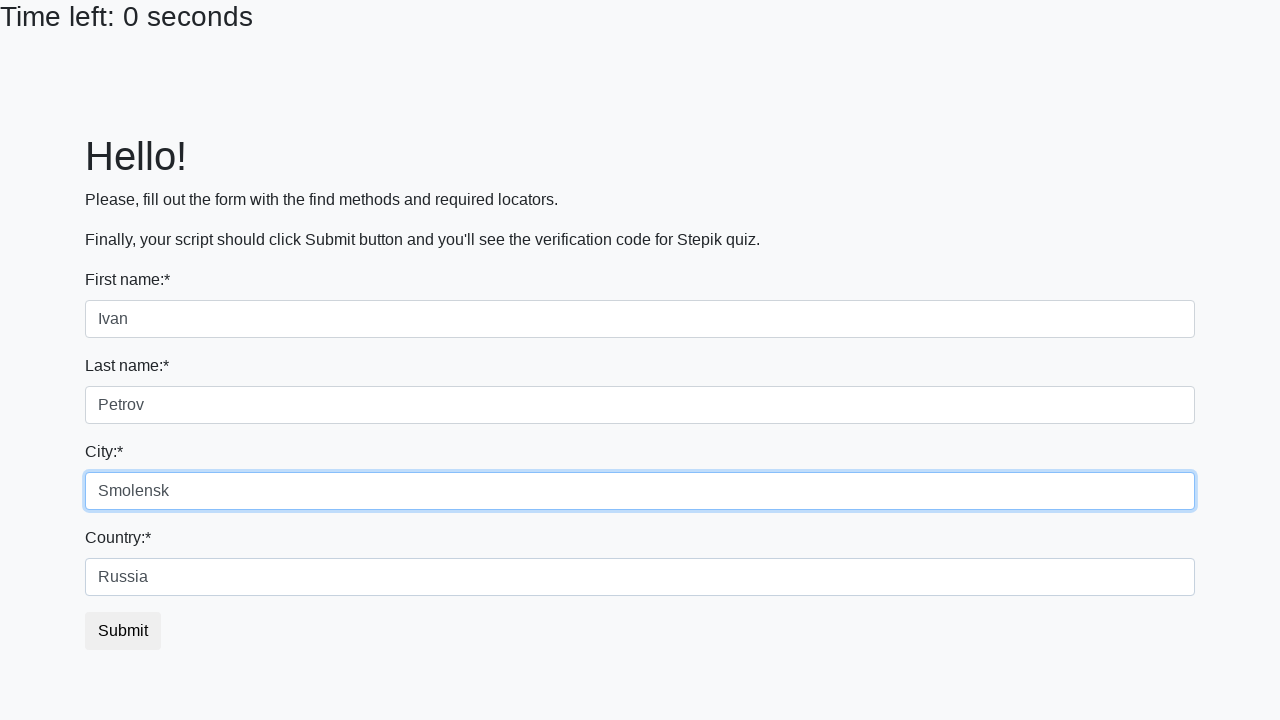

Clicked submit button at (123, 631) on button.btn
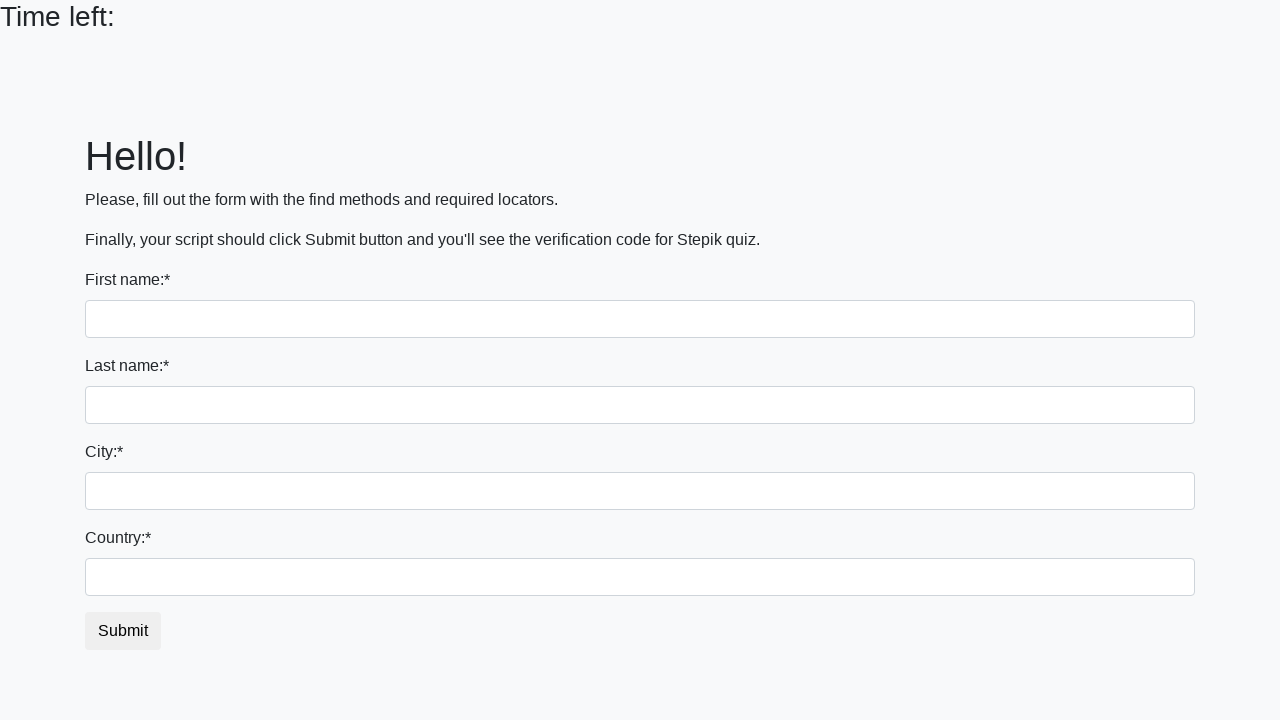

Waited 2 seconds for form submission to complete
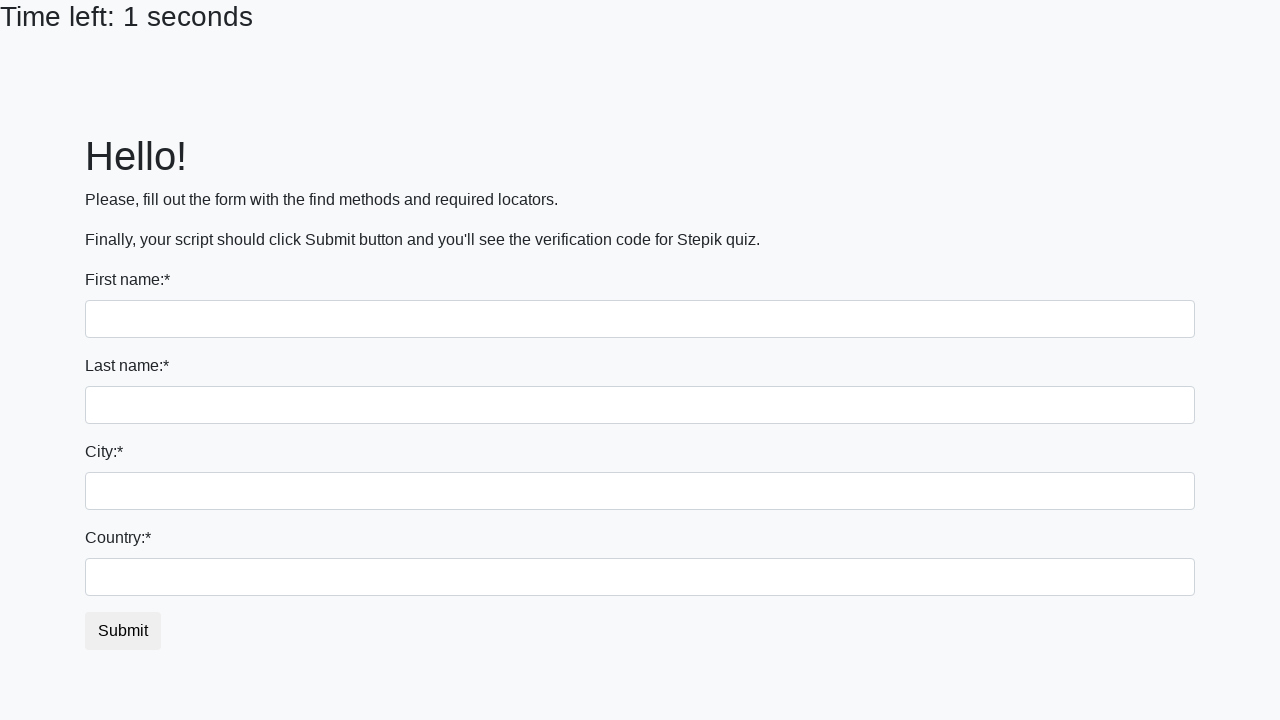

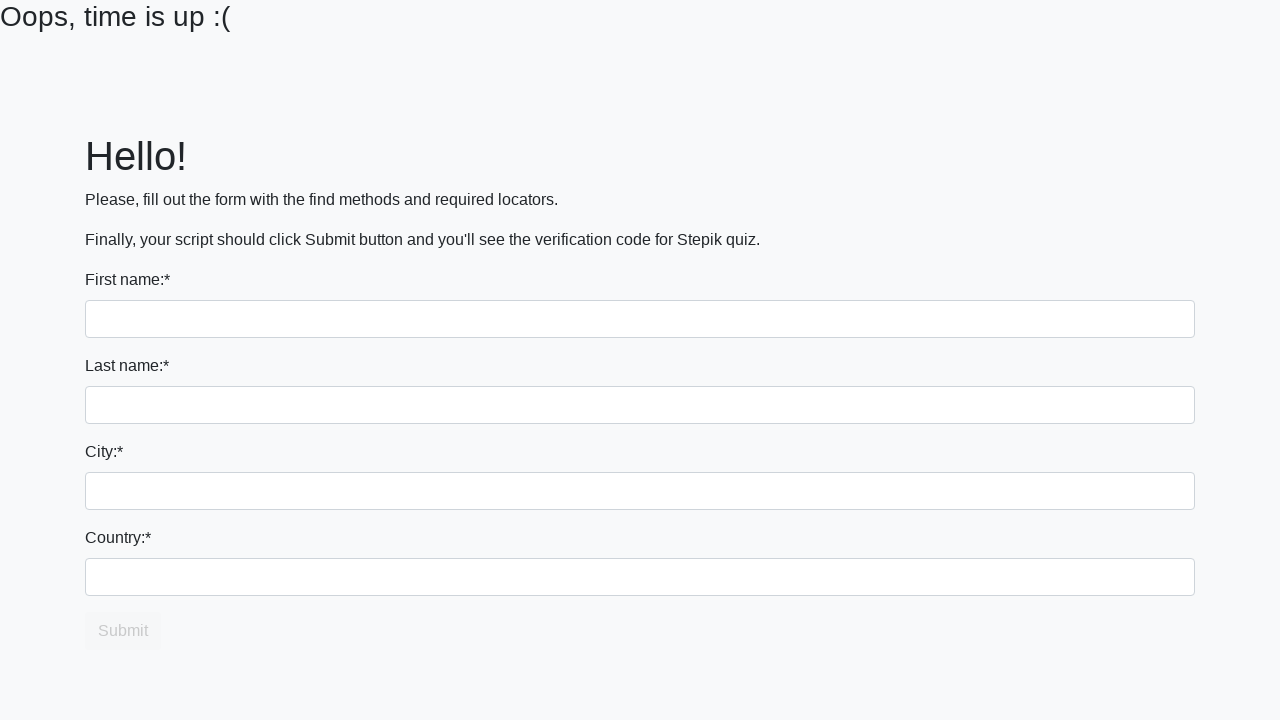